Tests frame handling by switching to a frame and filling a text input field within it

Starting URL: https://ui.vision/demo/webtest/frames/

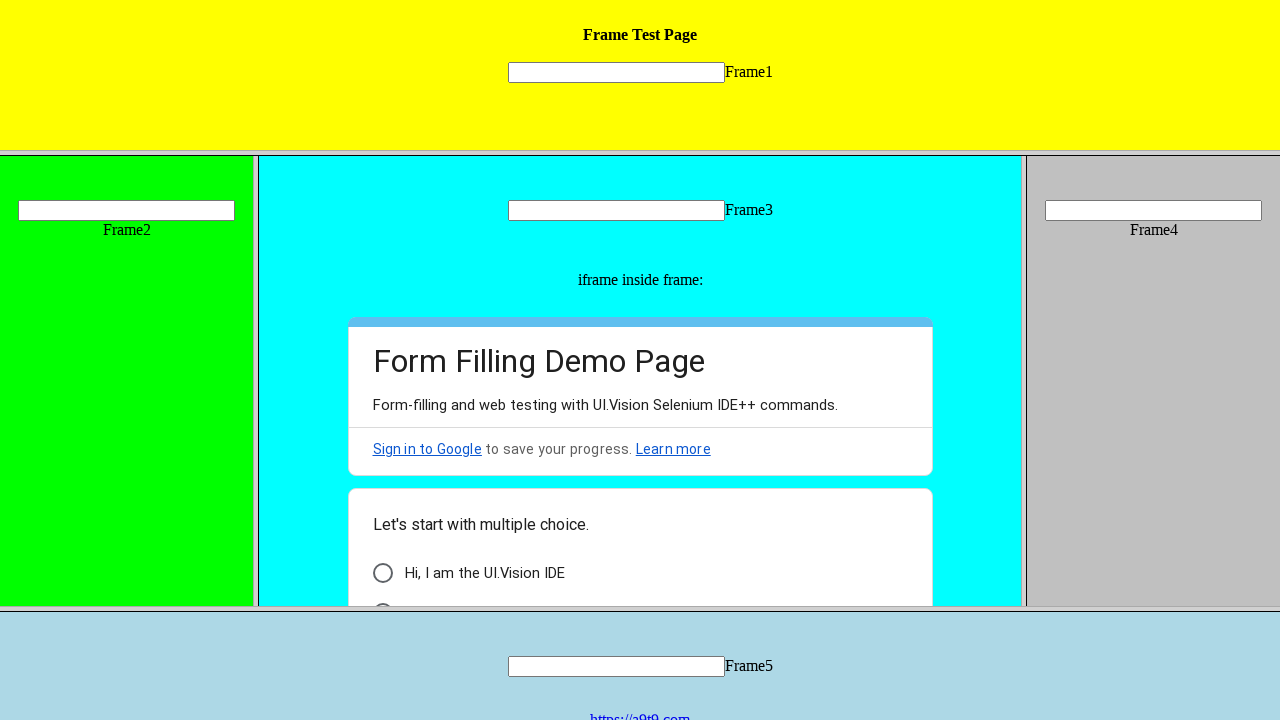

Located frame with src='frame_1.html'
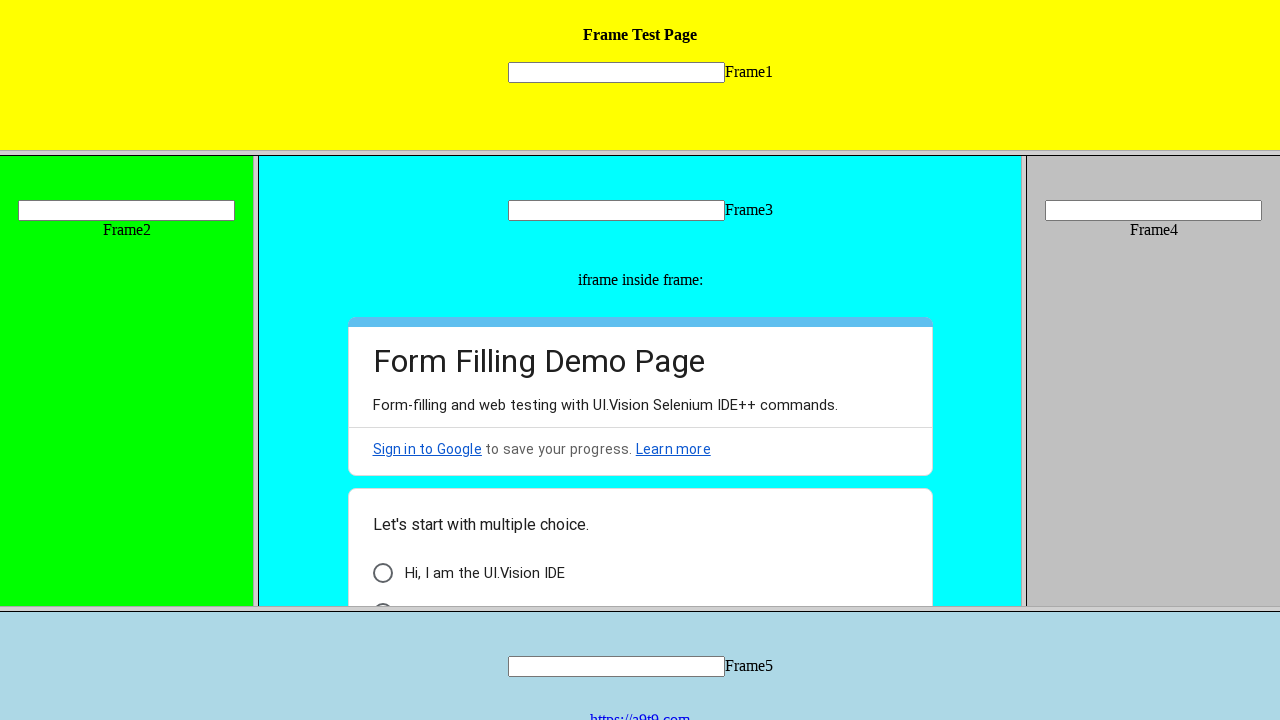

Filled text input field 'mytext1' within frame with 'welcome1' on frame[src='frame_1.html'] >> internal:control=enter-frame >> input[name='mytext1
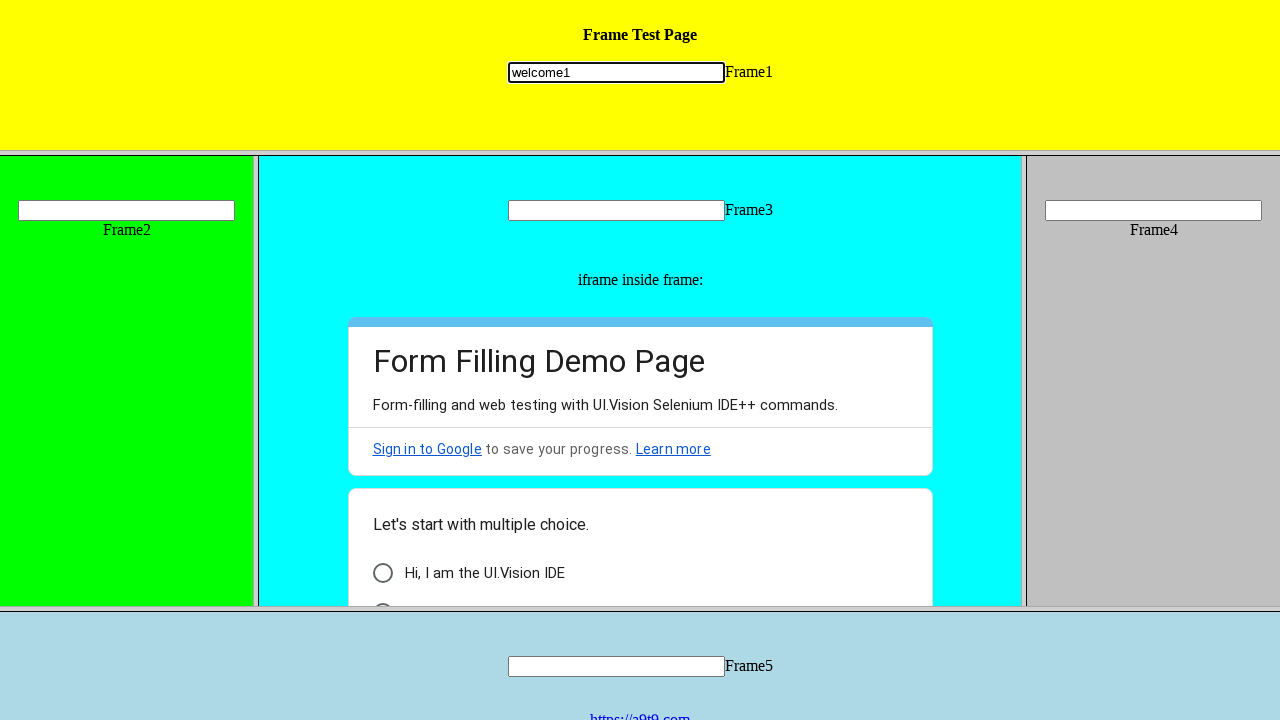

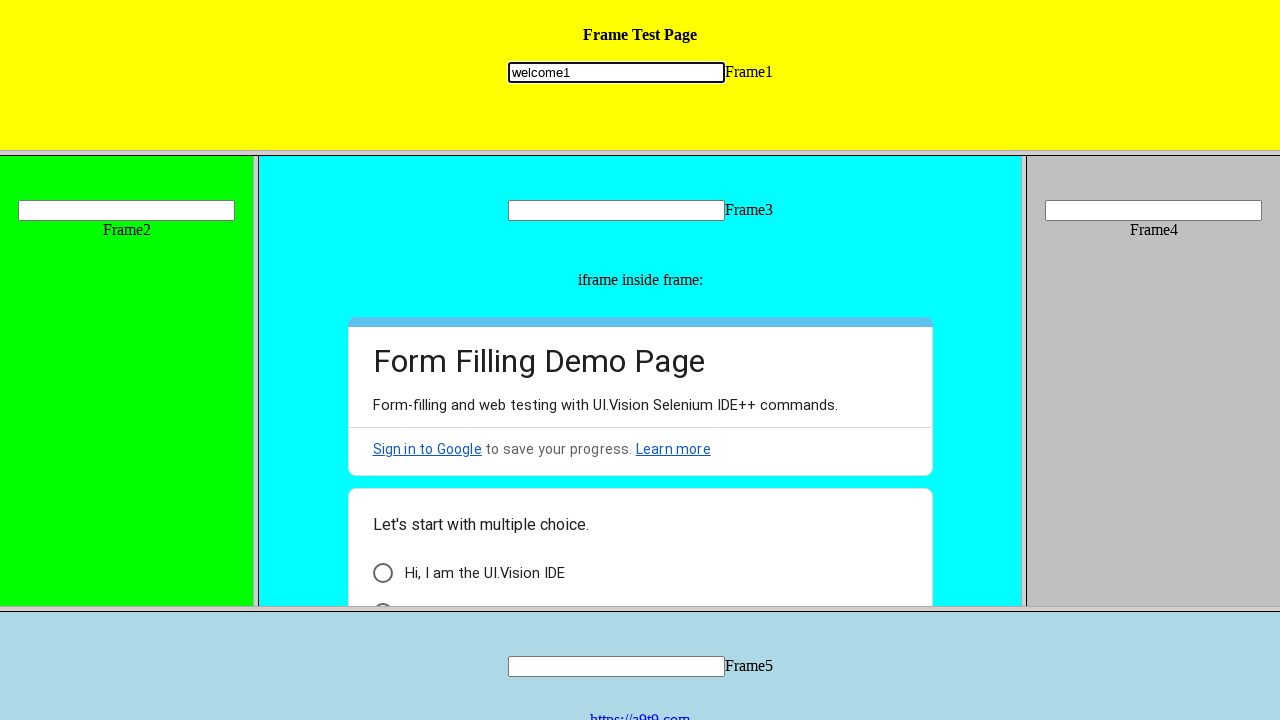